Tests various UI interactions on a demo page including text input, button clicks, checkbox selection, and drag-and-drop functionality

Starting URL: https://seleniumbase.github.io/demo_page

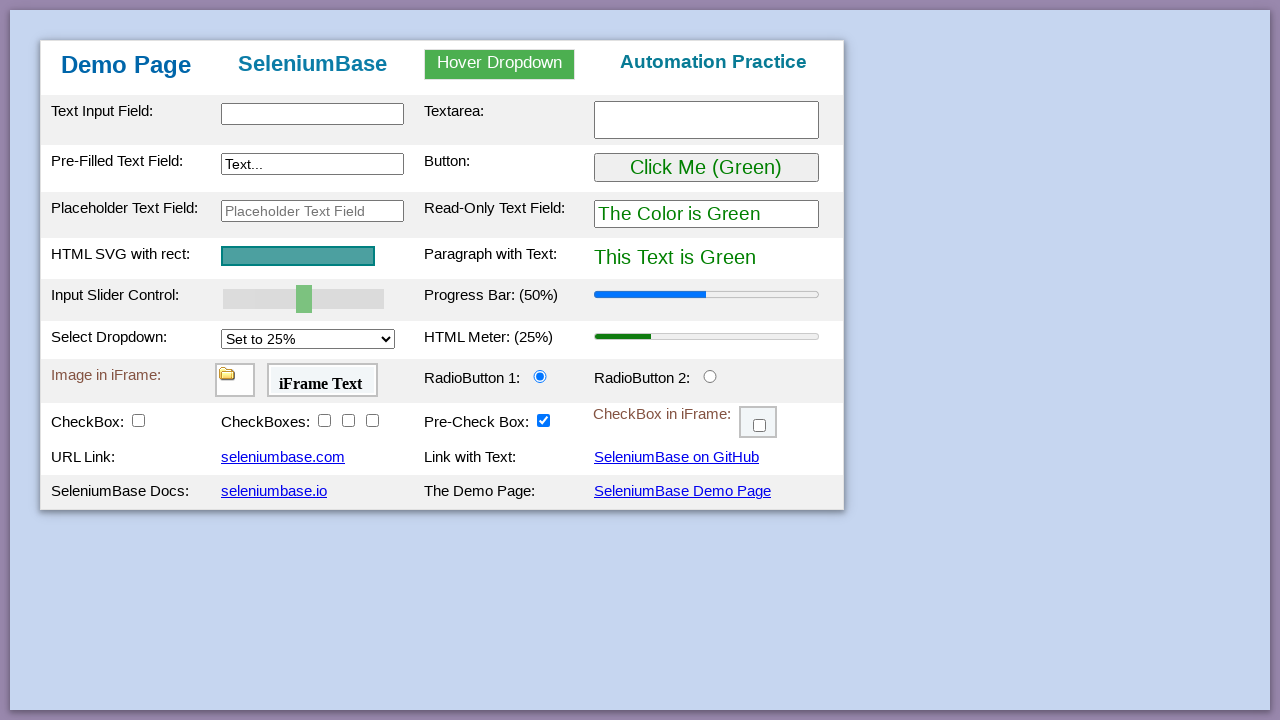

Filled text input field with 'This is Automated' on #myTextInput
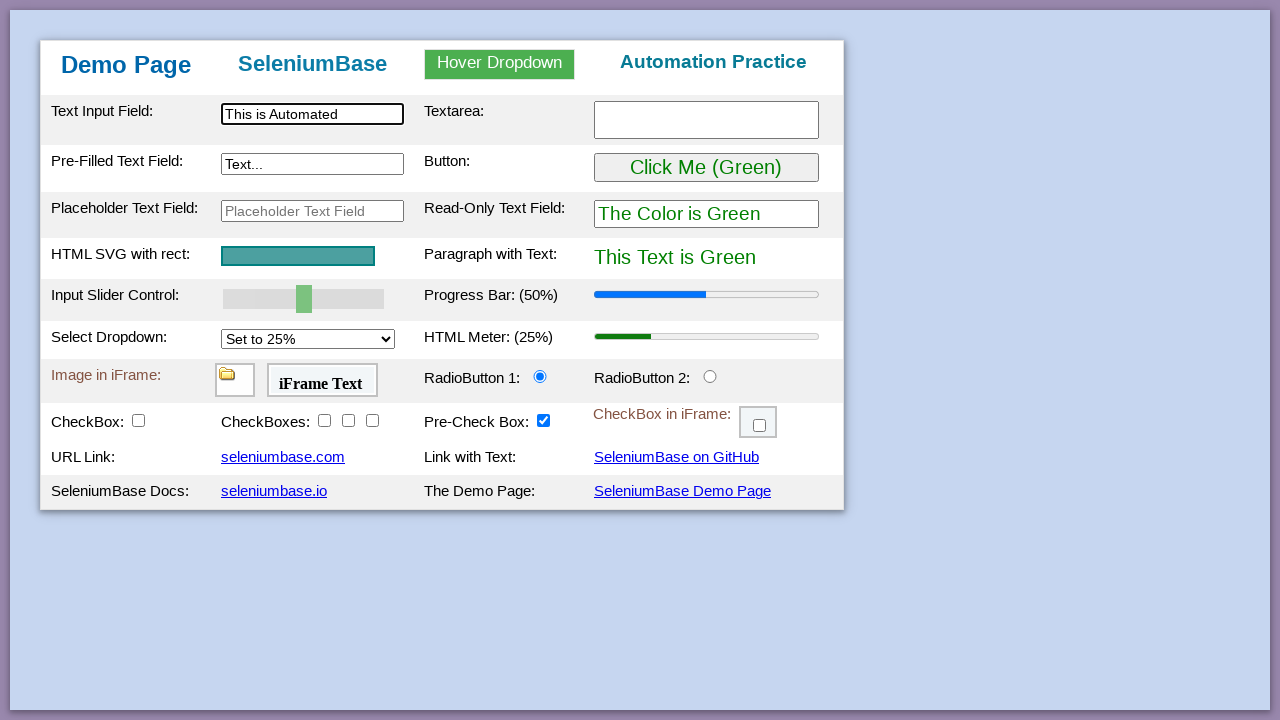

Clicked the 'Click Me' button at (706, 168) on button:has-text("Click Me")
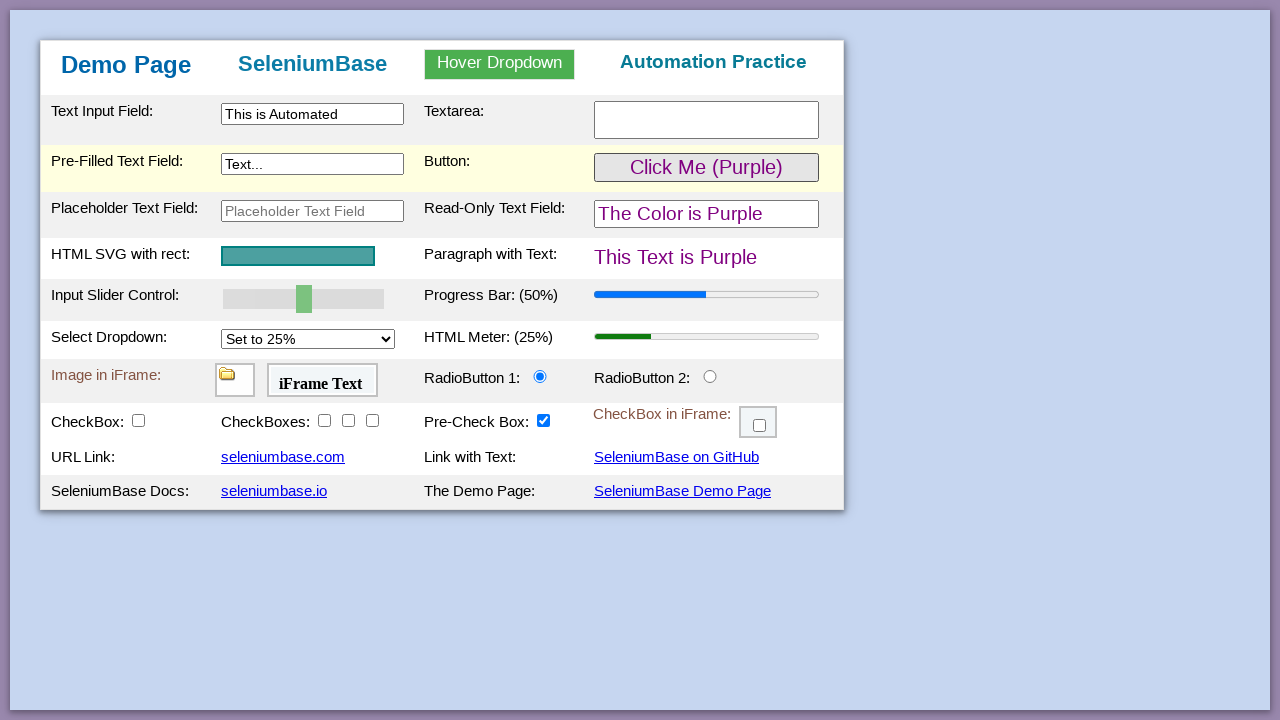

Checked checkbox1 at (138, 420) on #checkBox1
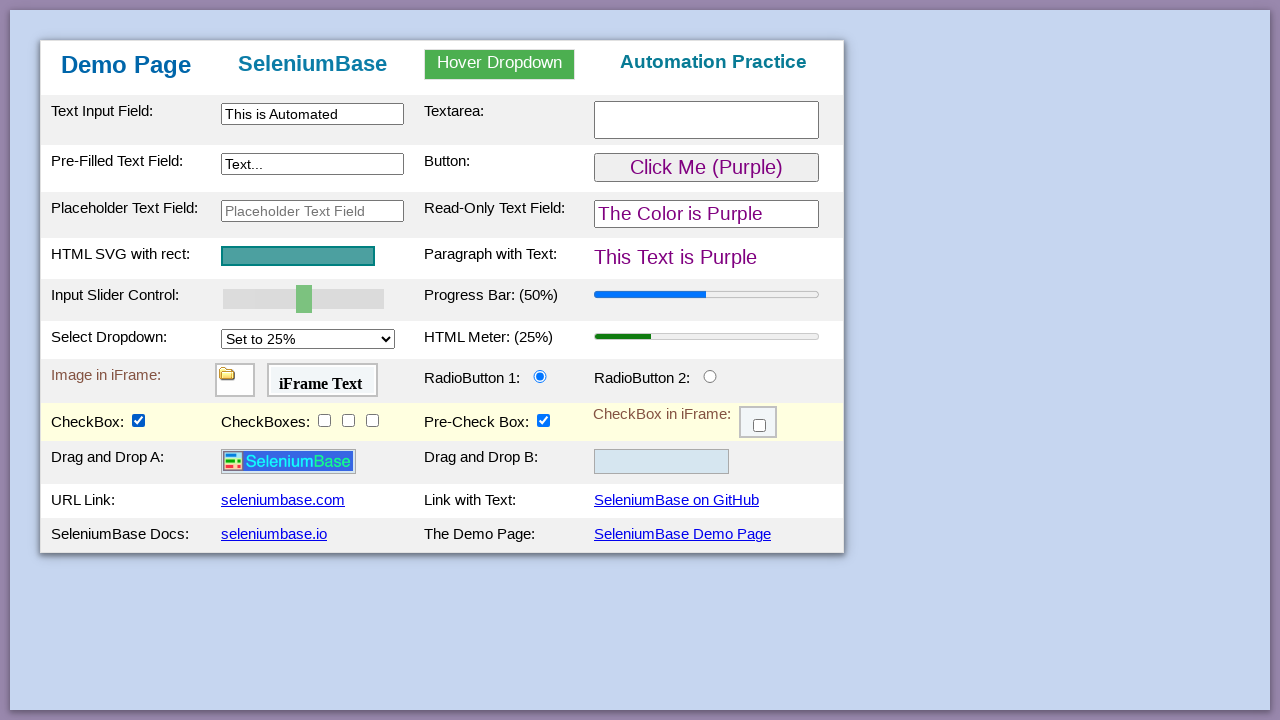

Dragged logo image to drop zone 2 at (662, 462)
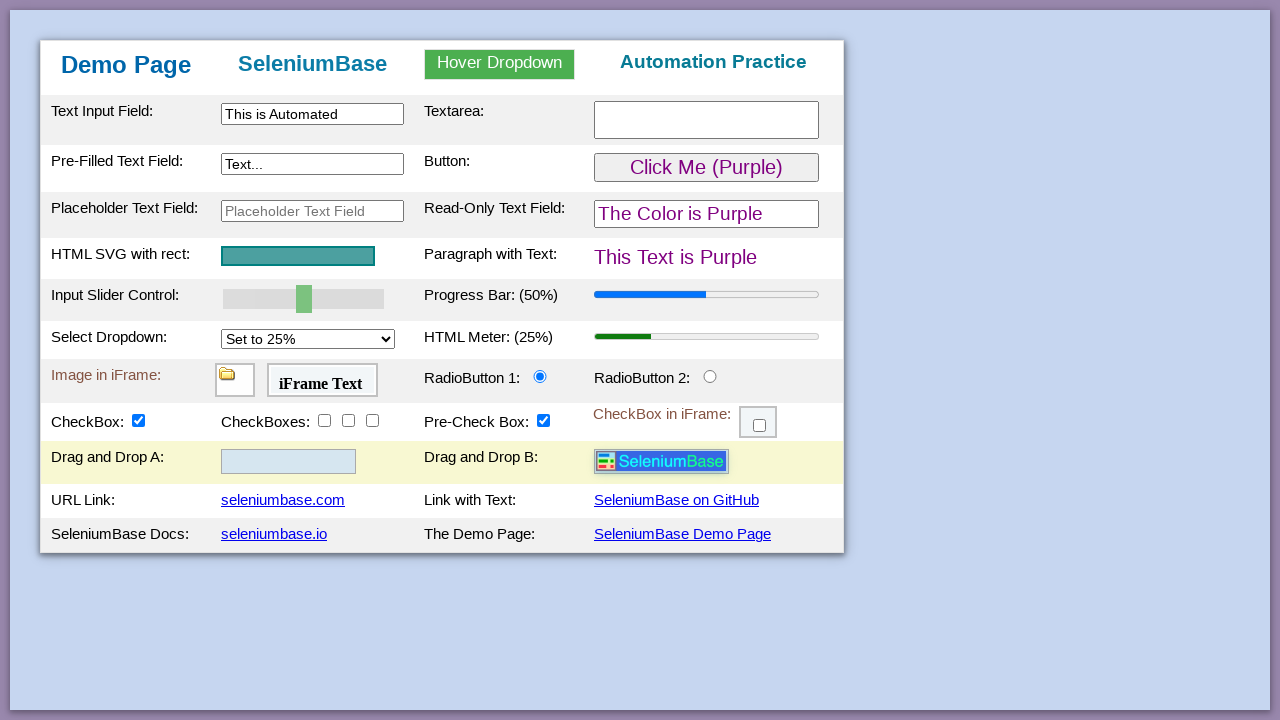

Verified logo image successfully dropped in drop zone 2
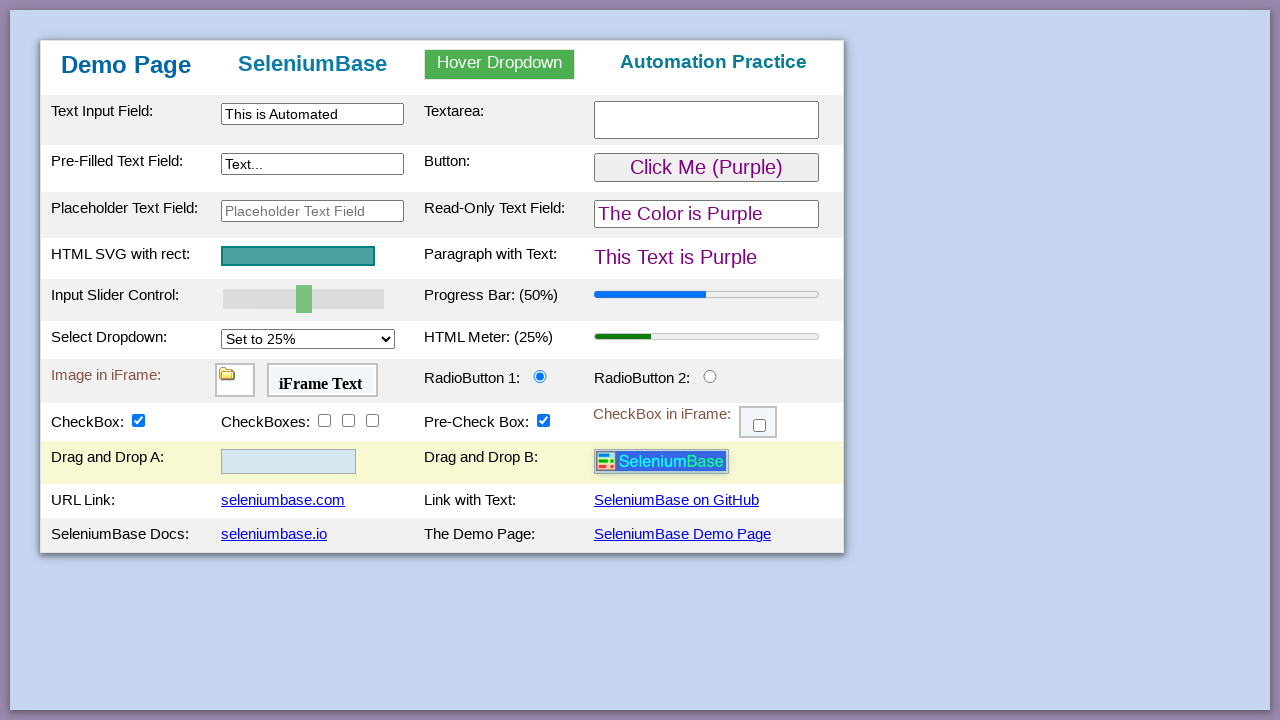

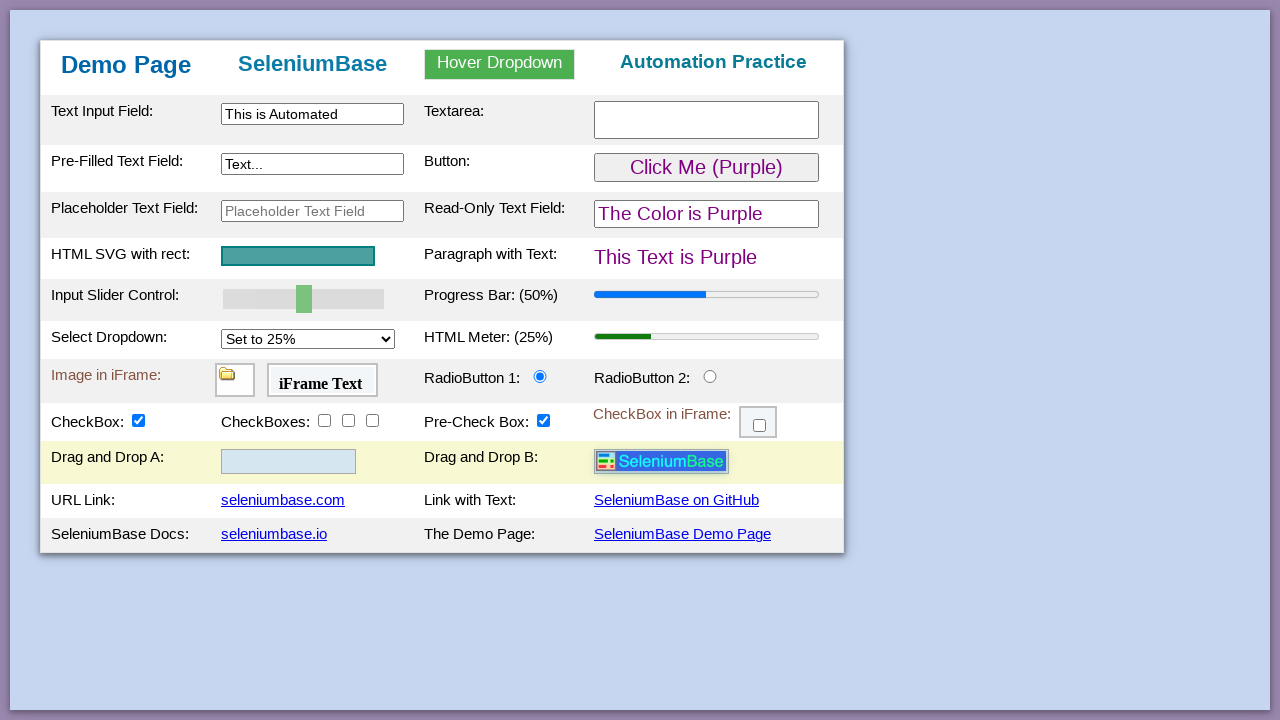